Tests the waits demo page by clicking two buttons and verifying that text elements appear after each button click

Starting URL: https://www.hyrtutorials.com/p/waits-demo.html

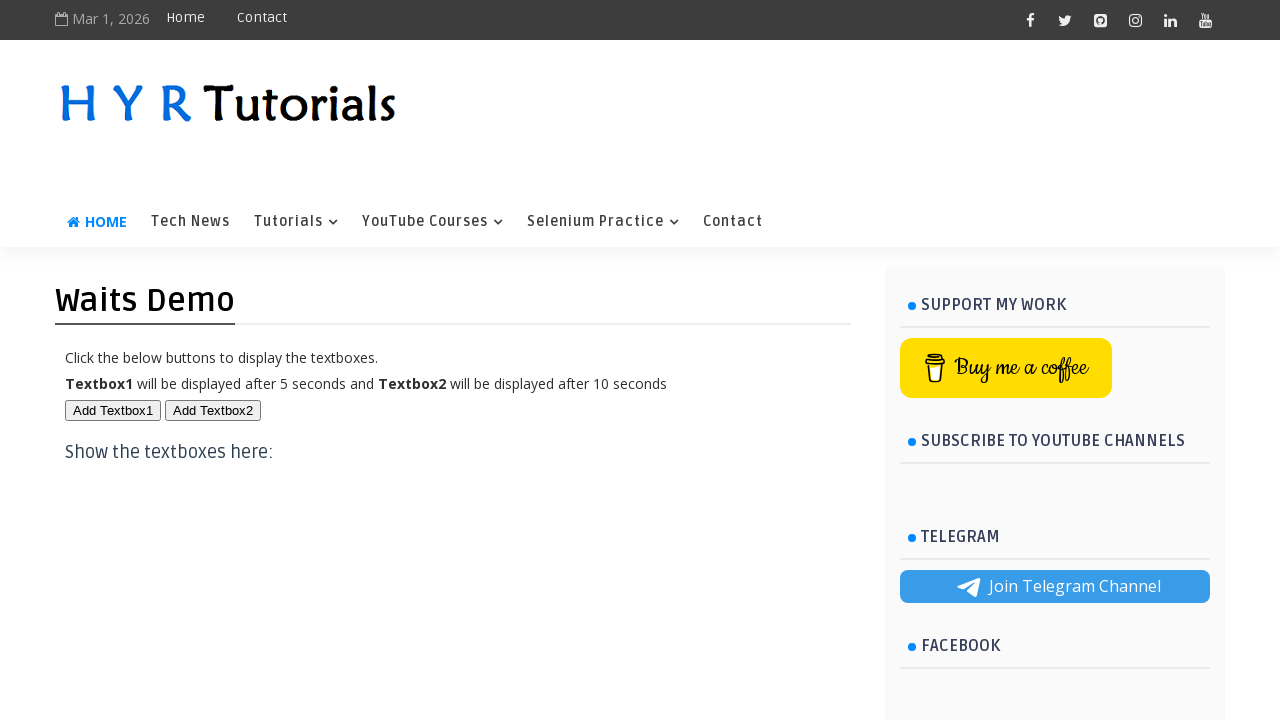

Clicked the first button (#btn1) at (113, 410) on #btn1
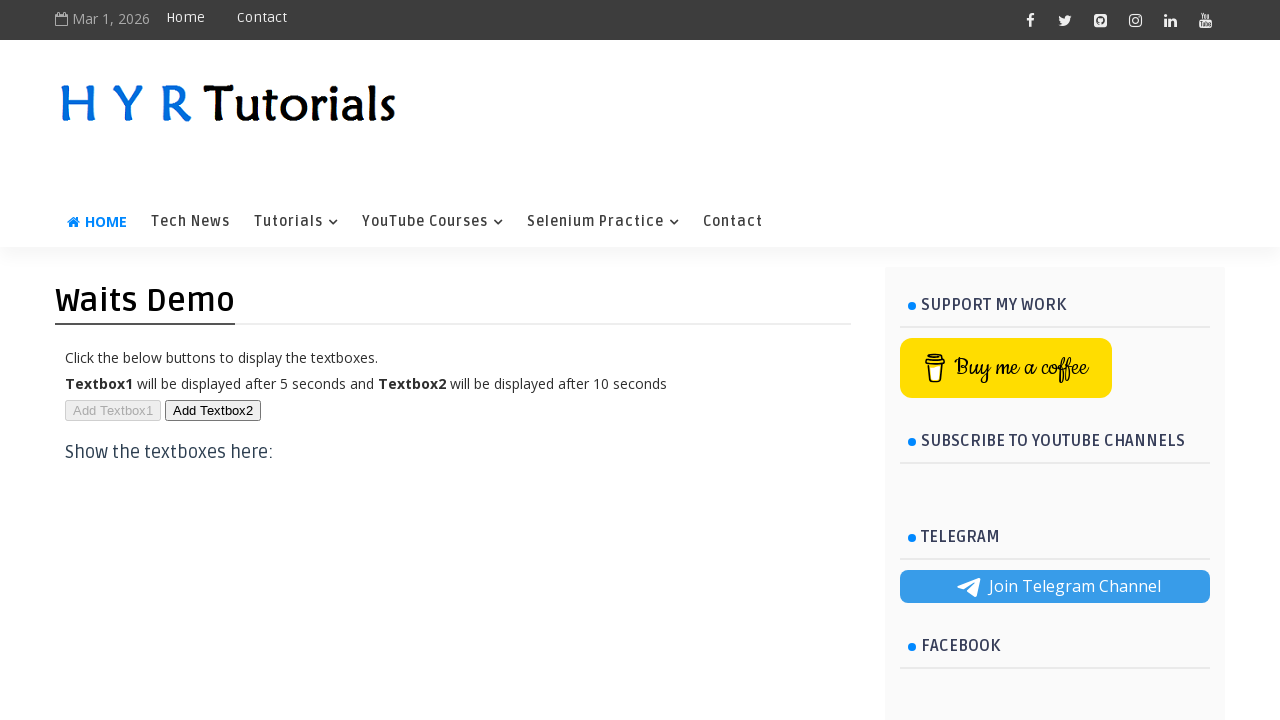

First text element (#txt1) appeared
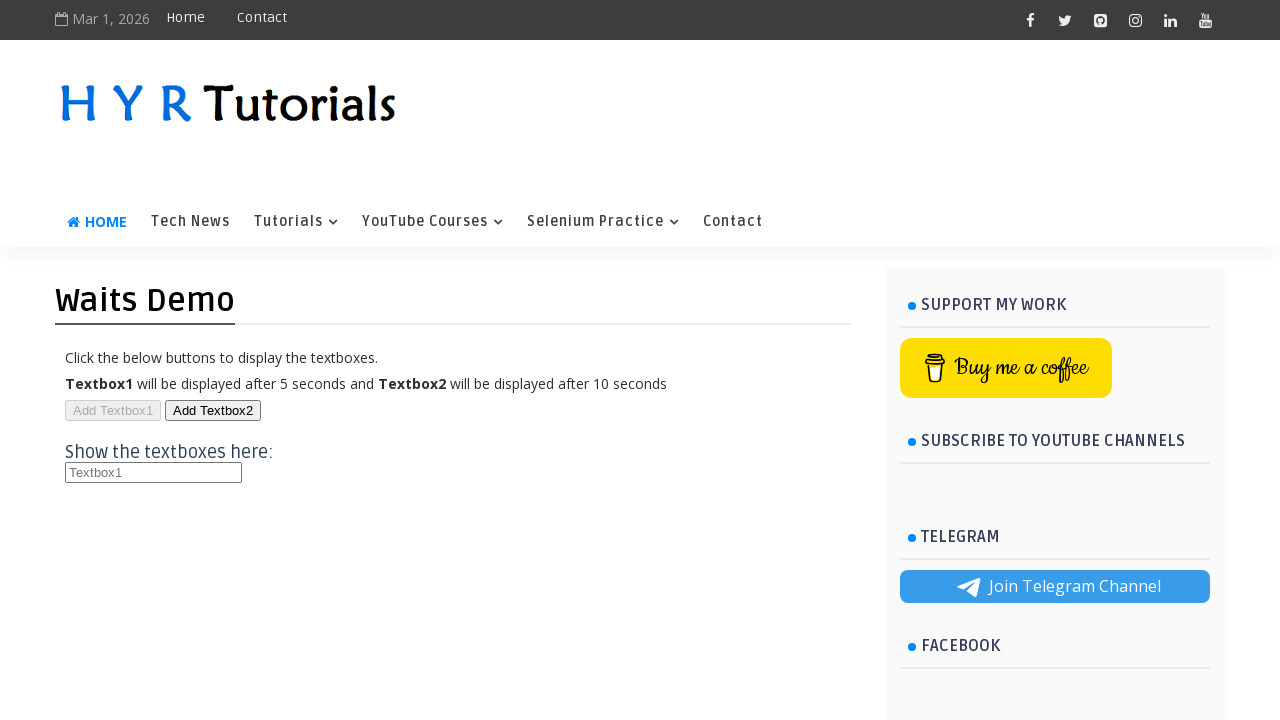

Clicked the second button (#btn2) at (213, 410) on #btn2
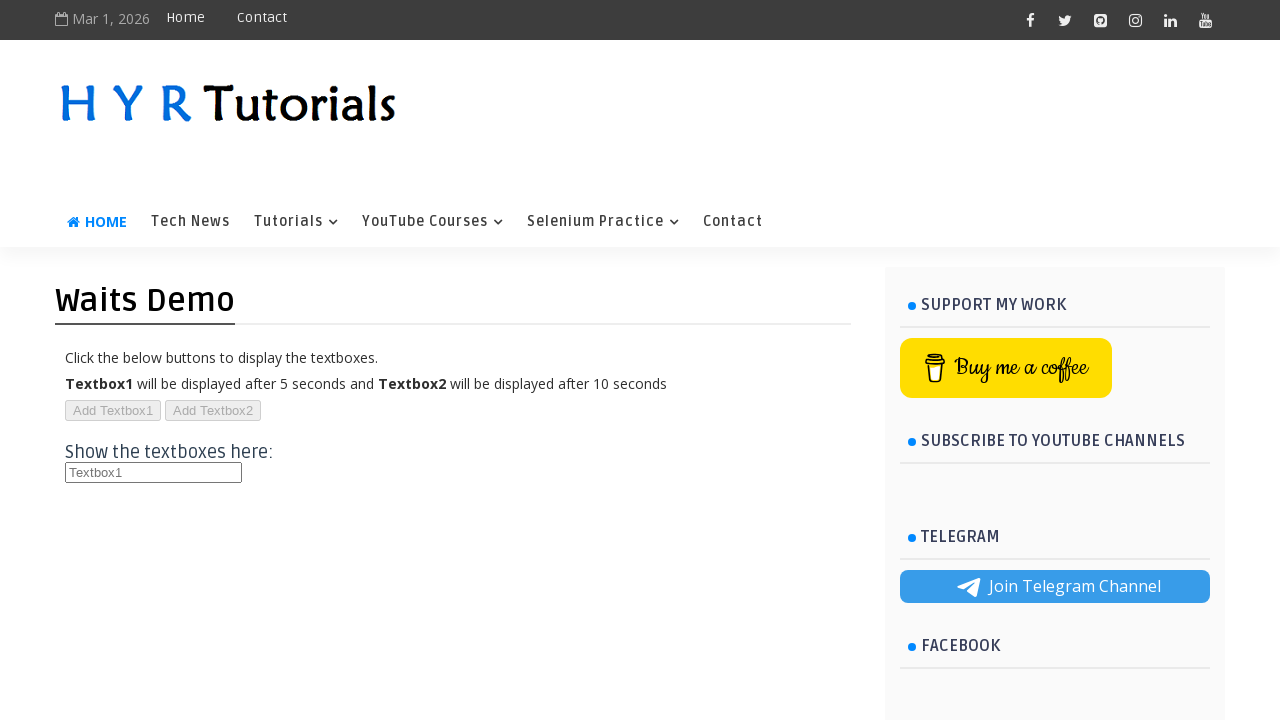

Second text element (#txt2) appeared
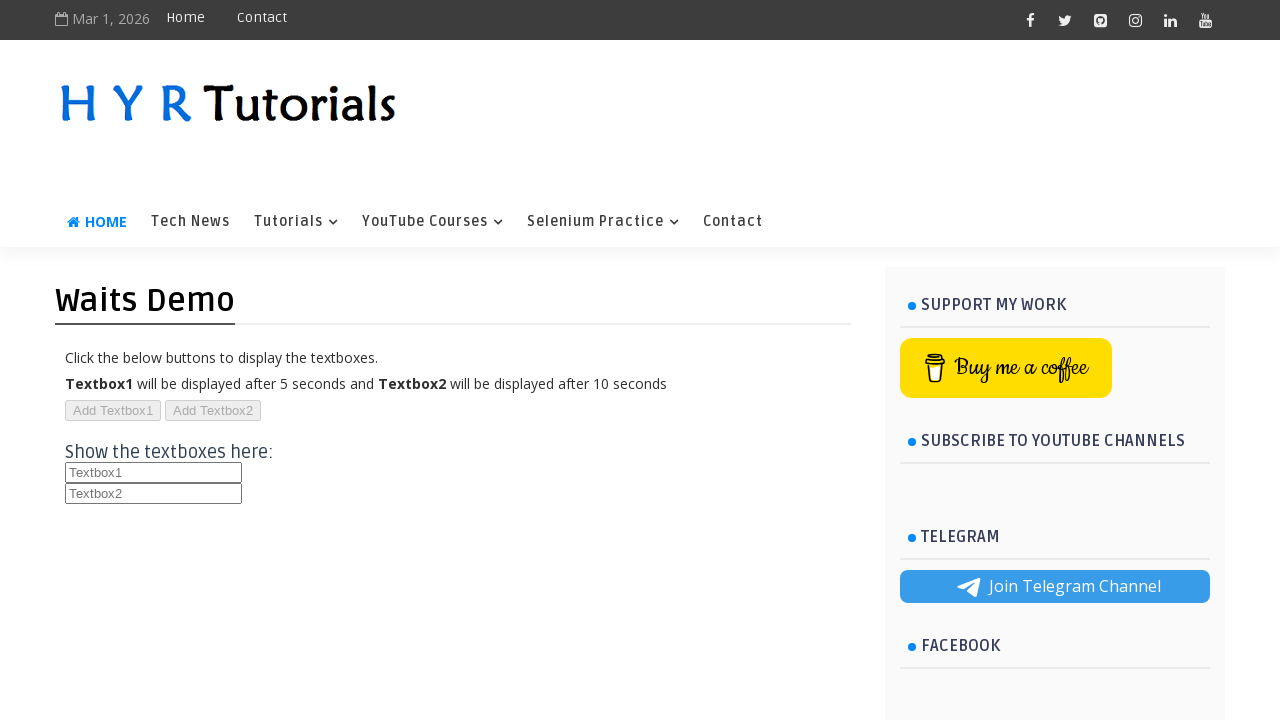

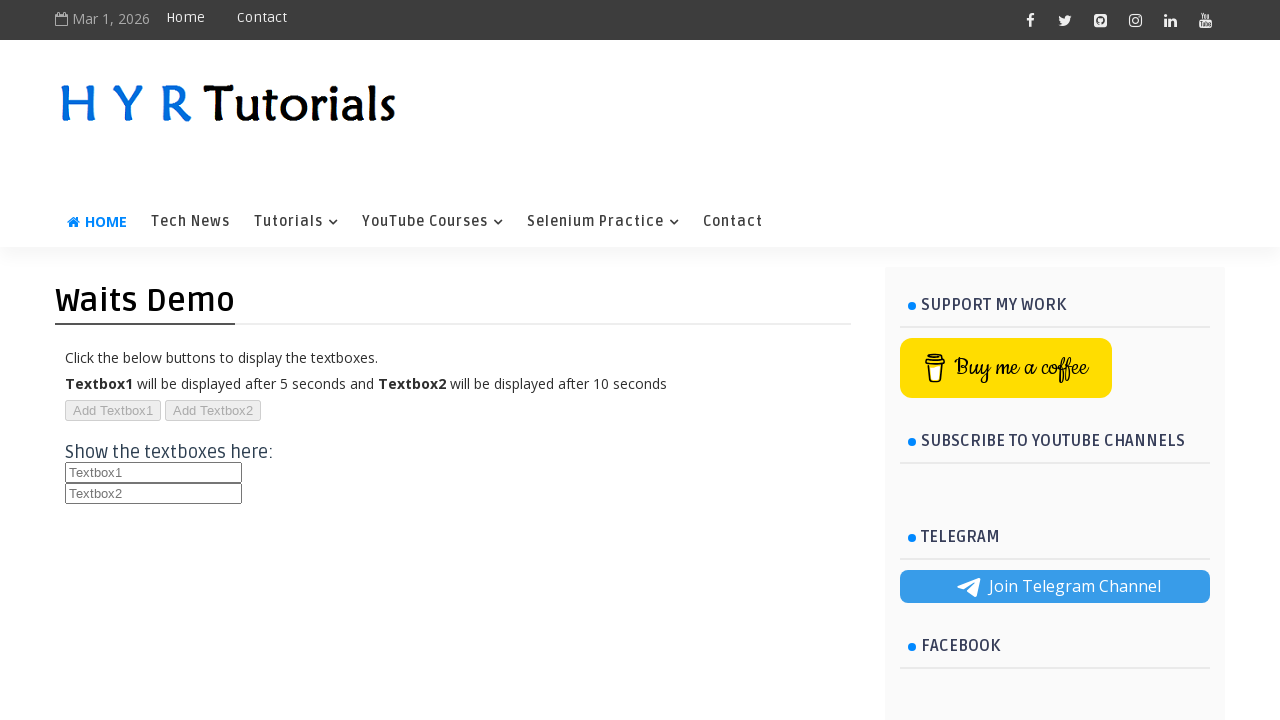